Tests password generation using special characters in both master password and site name fields

Starting URL: http://angel.net/~nic/passwd.current.html

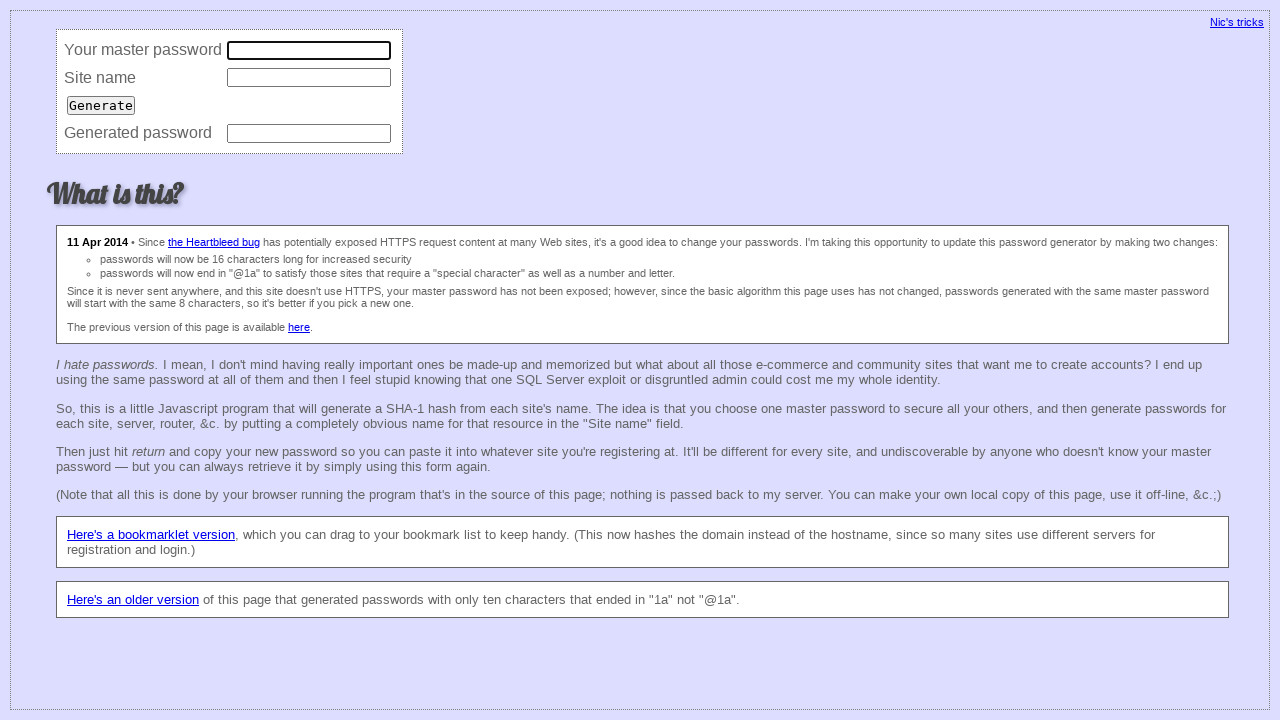

Filled master password field with special characters: /';*&#$@ on xpath=/html/body/form/table/tbody/tr[1]/td[2]/input
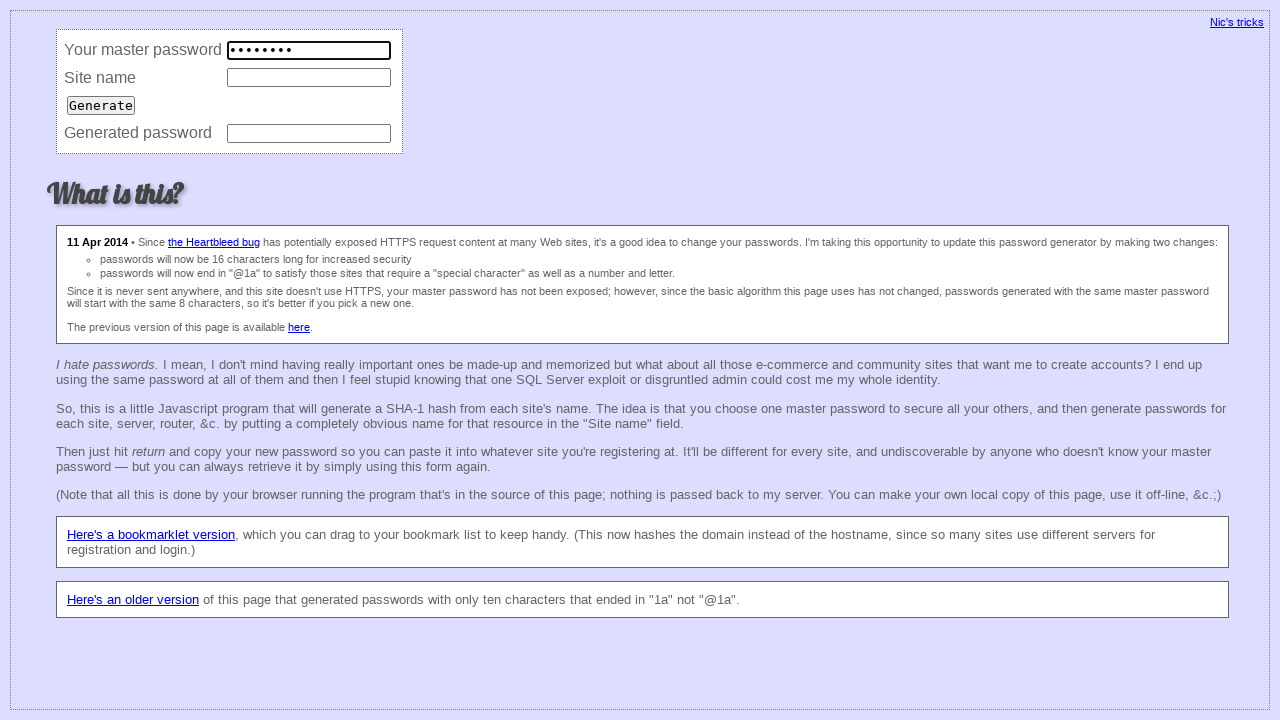

Filled site name field with special characters: /';*&#$@ on xpath=/html/body/form/table/tbody/tr[2]/td[2]/input
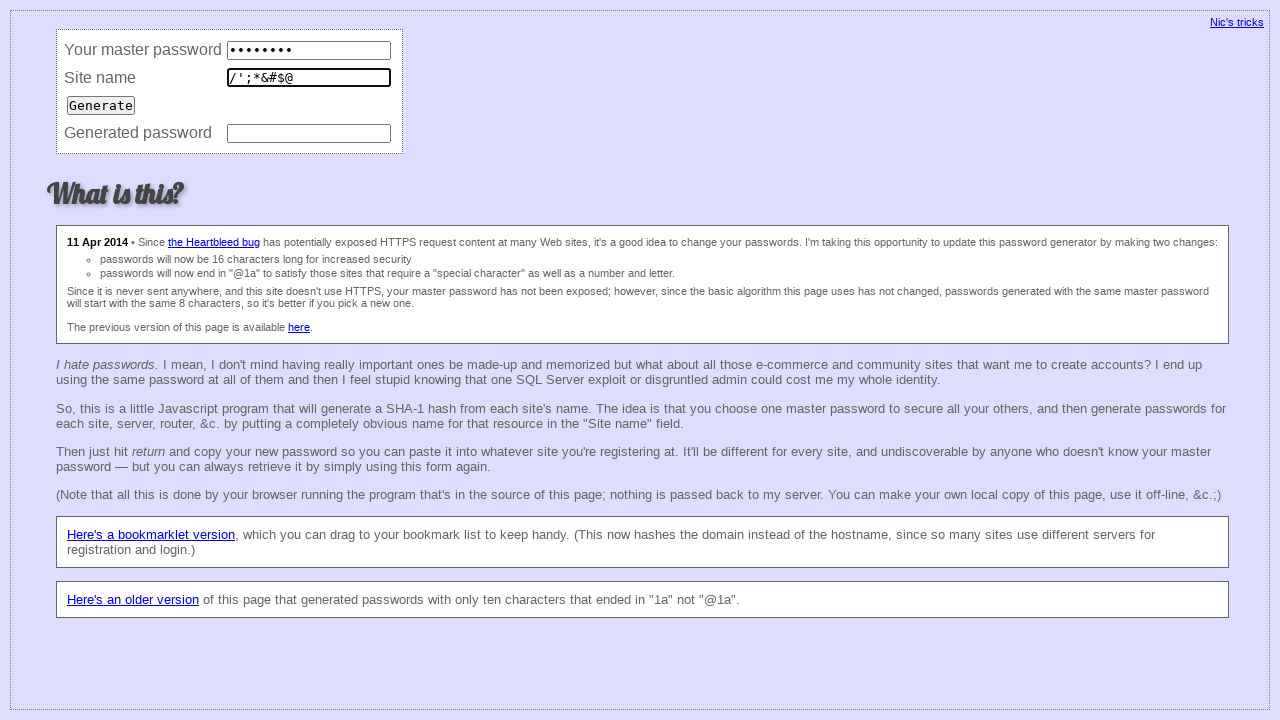

Clicked generate button to produce password at (101, 105) on xpath=/html/body/form/table/tbody/tr[3]/td/input
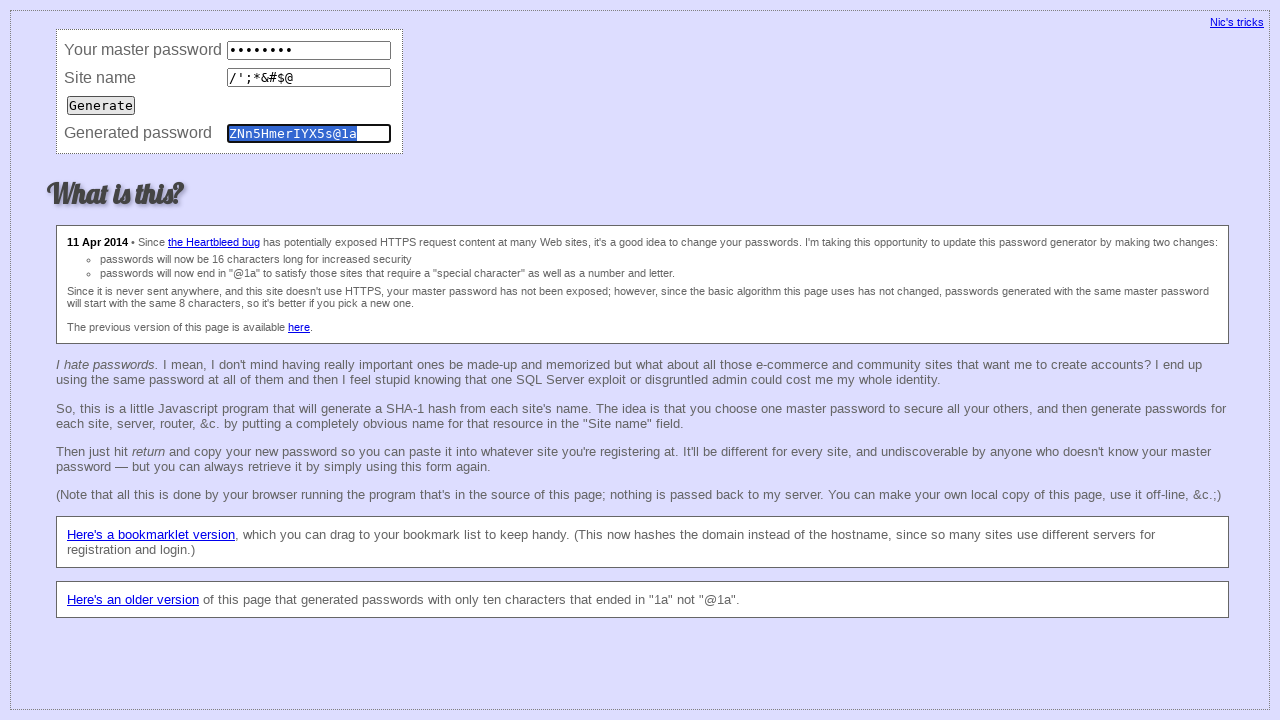

Waited 500ms for password generation result
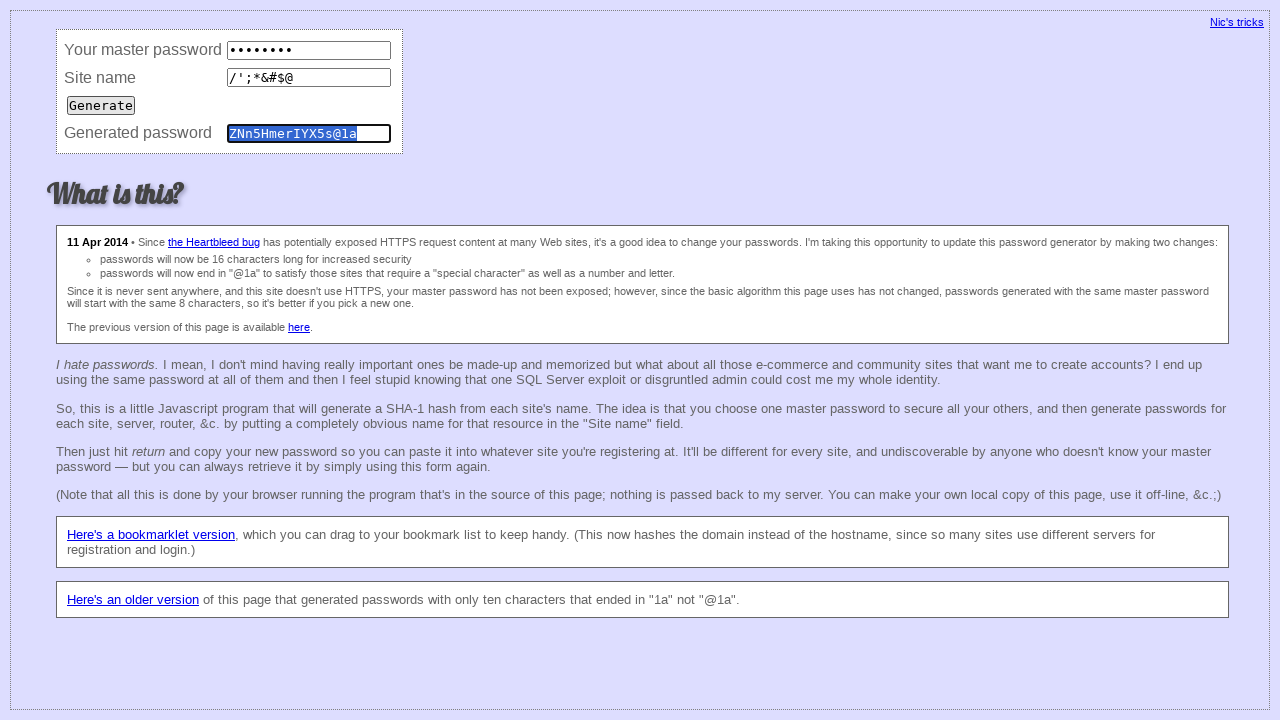

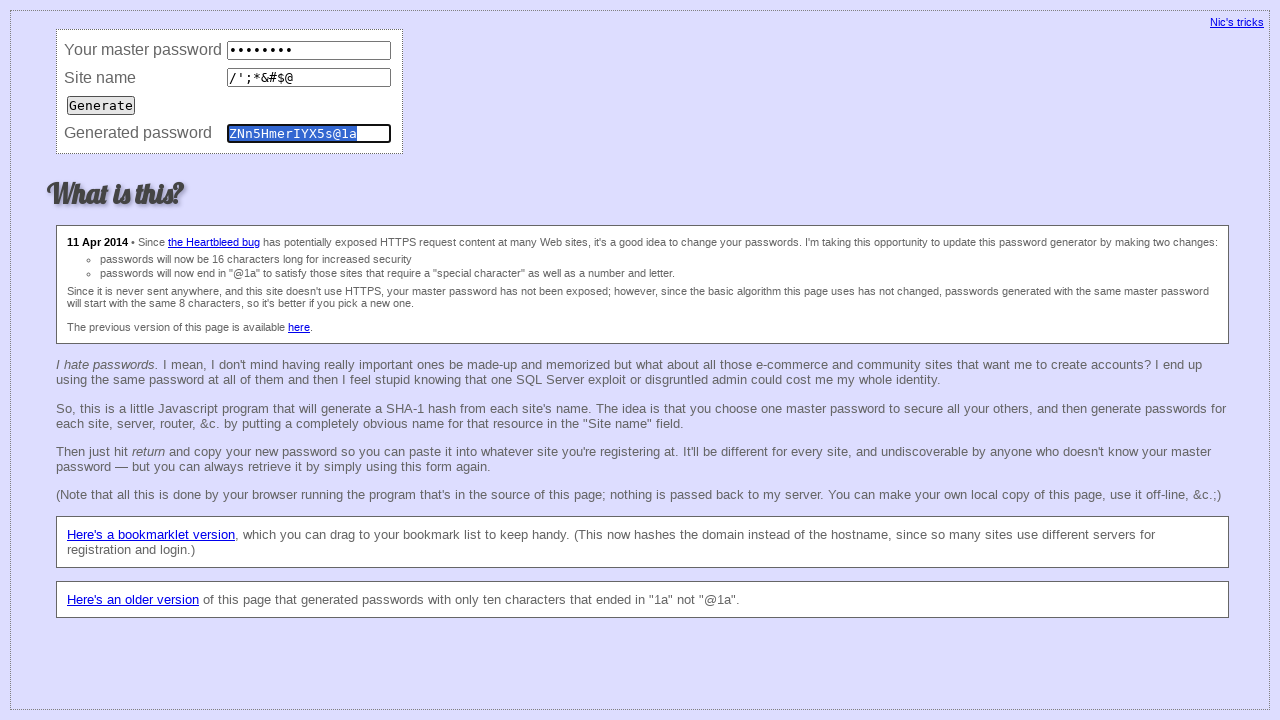